Tests JavaScript execution on a practice page by scrolling and retrieving page information like URL and title

Starting URL: https://selectorshub.com/xpath-practice-page/

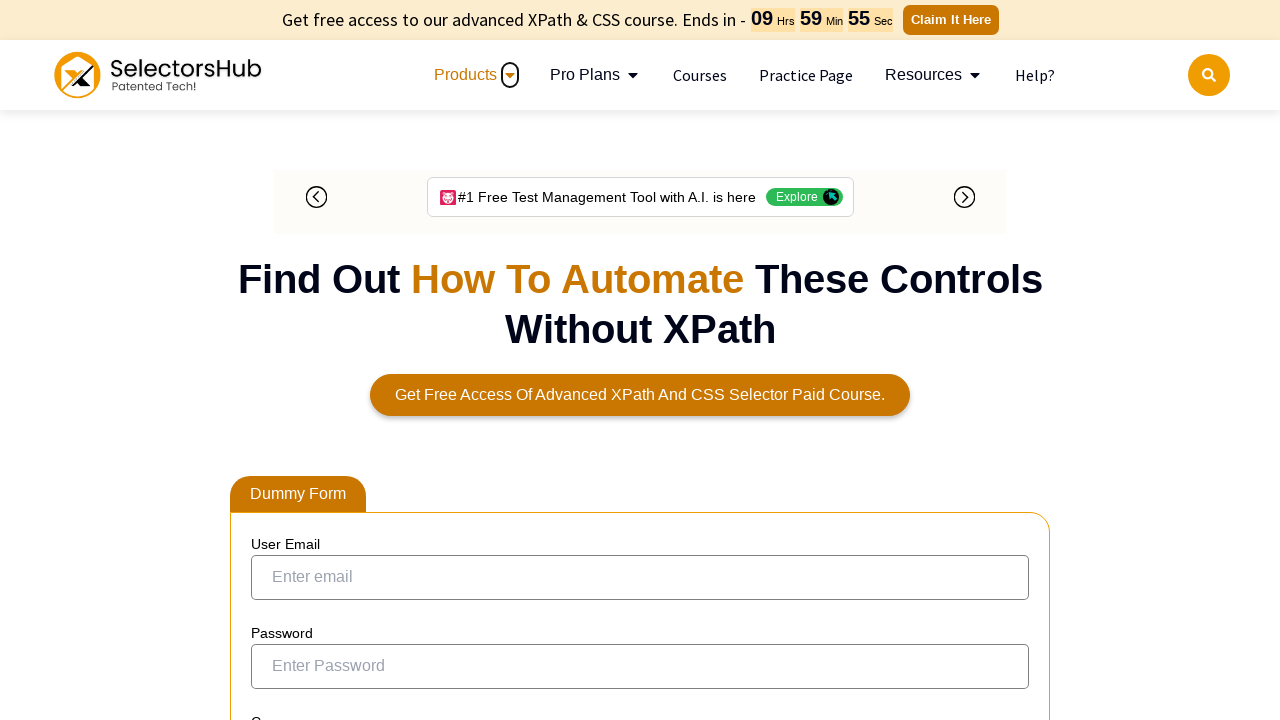

Scrolled down the page by 500 pixels
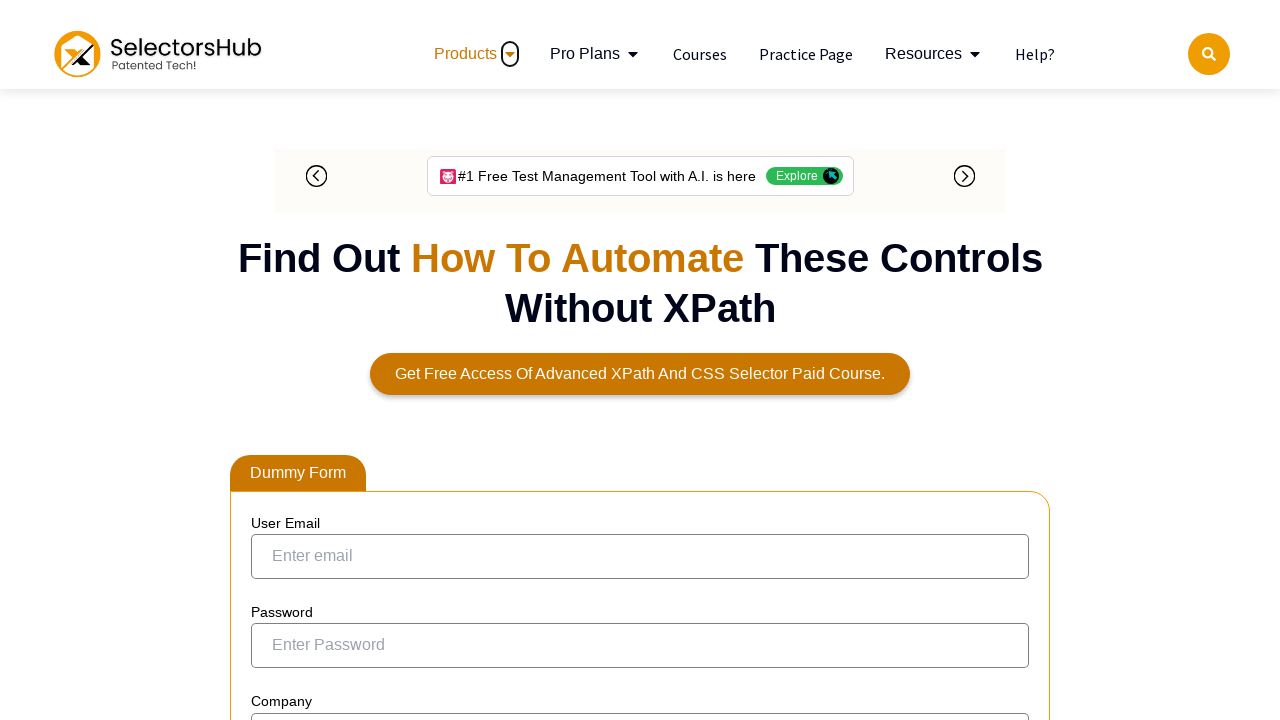

Retrieved current URL using JavaScript: https://selectorshub.com/xpath-practice-page/
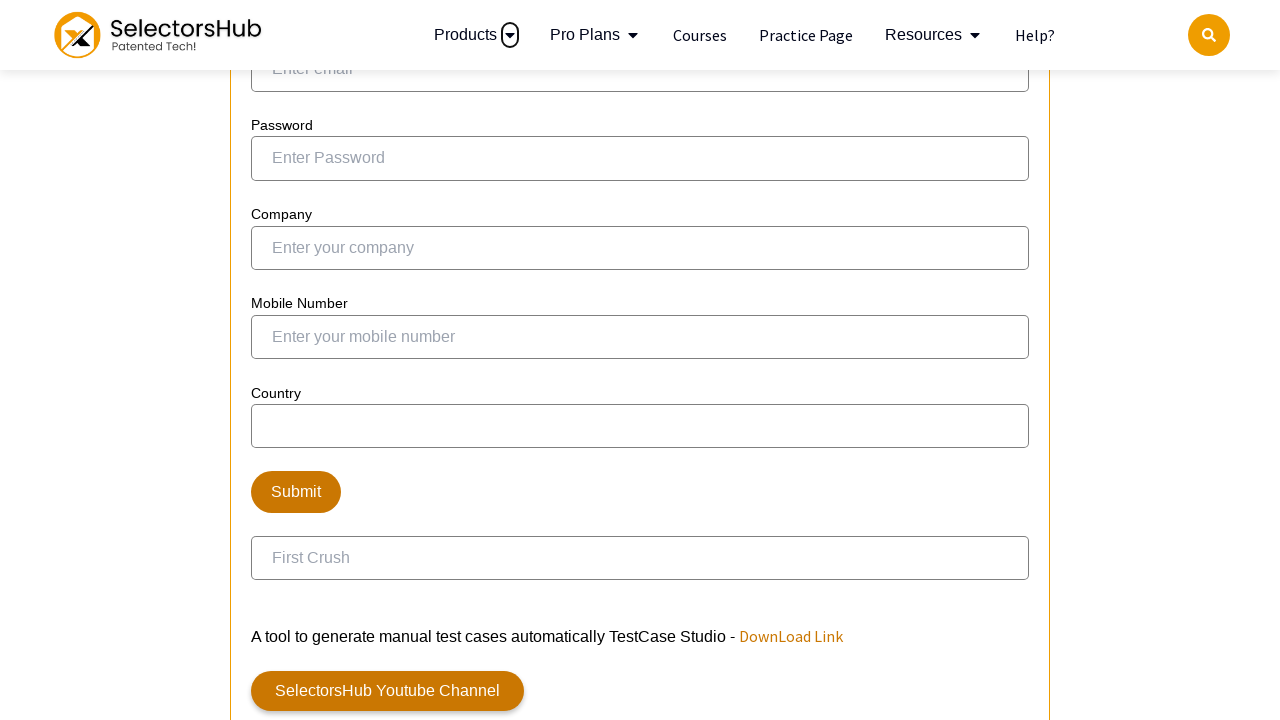

Retrieved page title using JavaScript: Xpath Practice Page | Shadow dom, nested shadow dom, iframe, nested iframe and more complex automation scenarios.
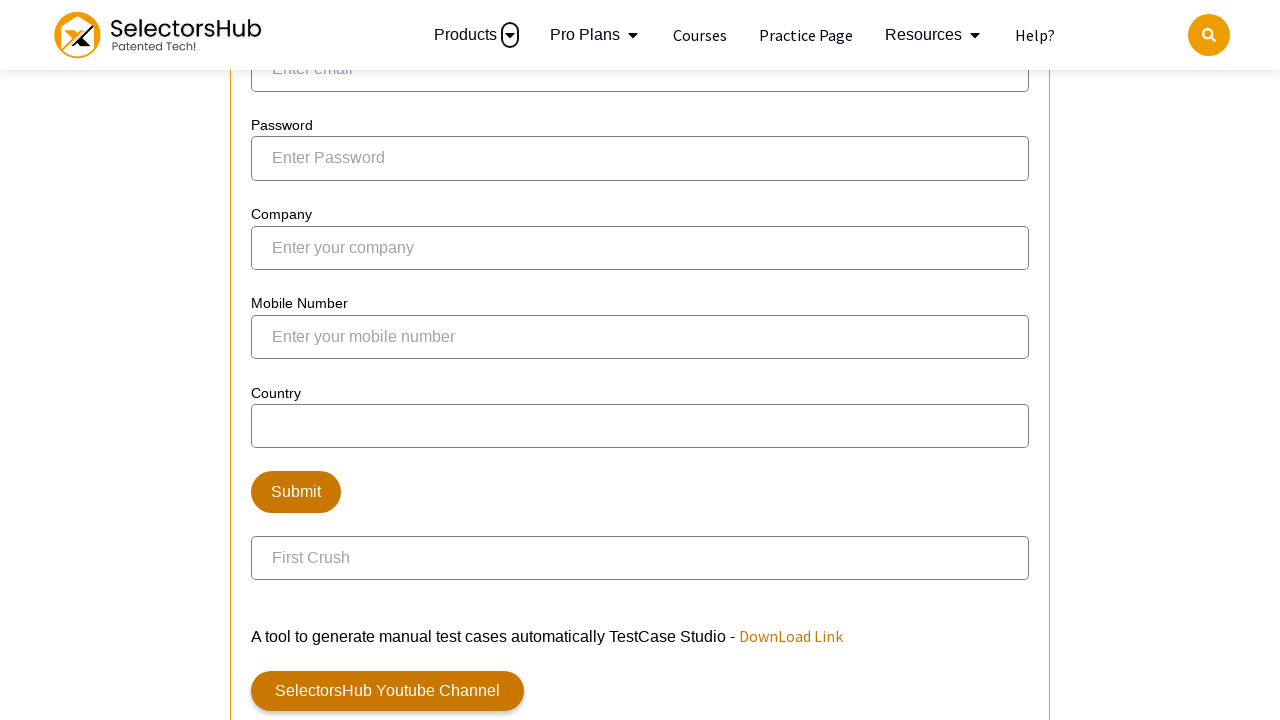

Verified current URL matches expected URL
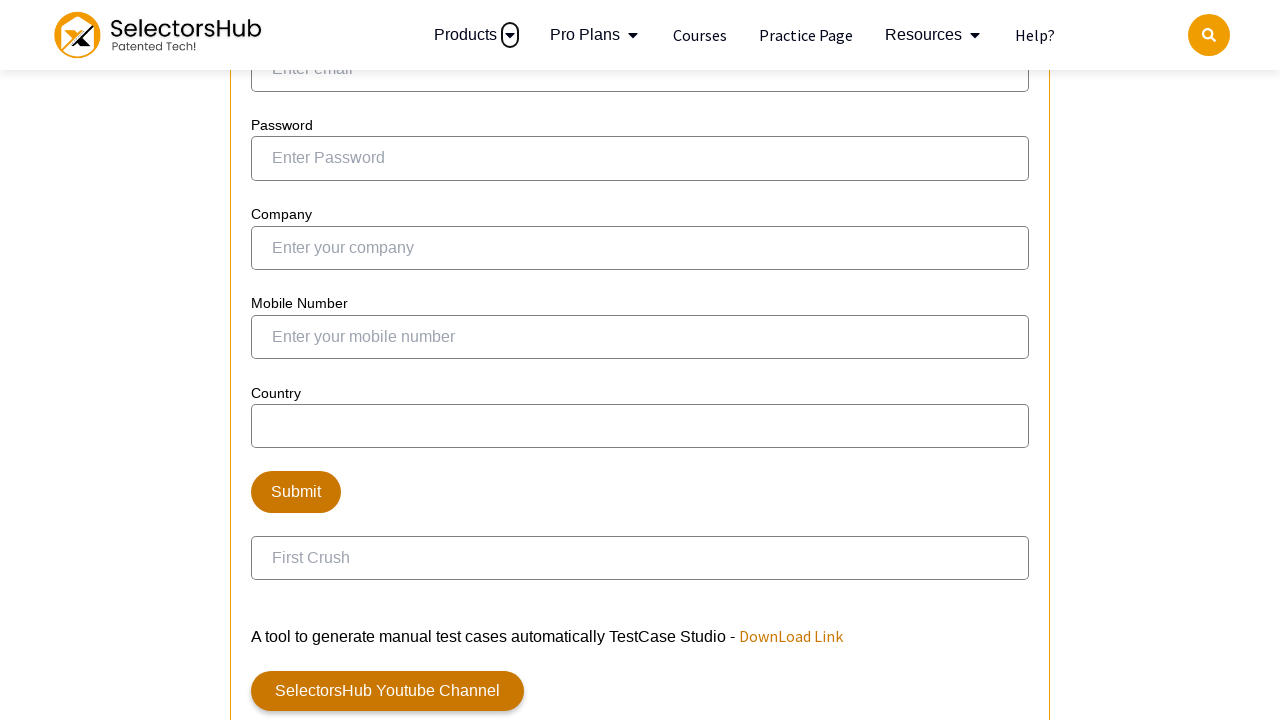

Verified page title is not empty
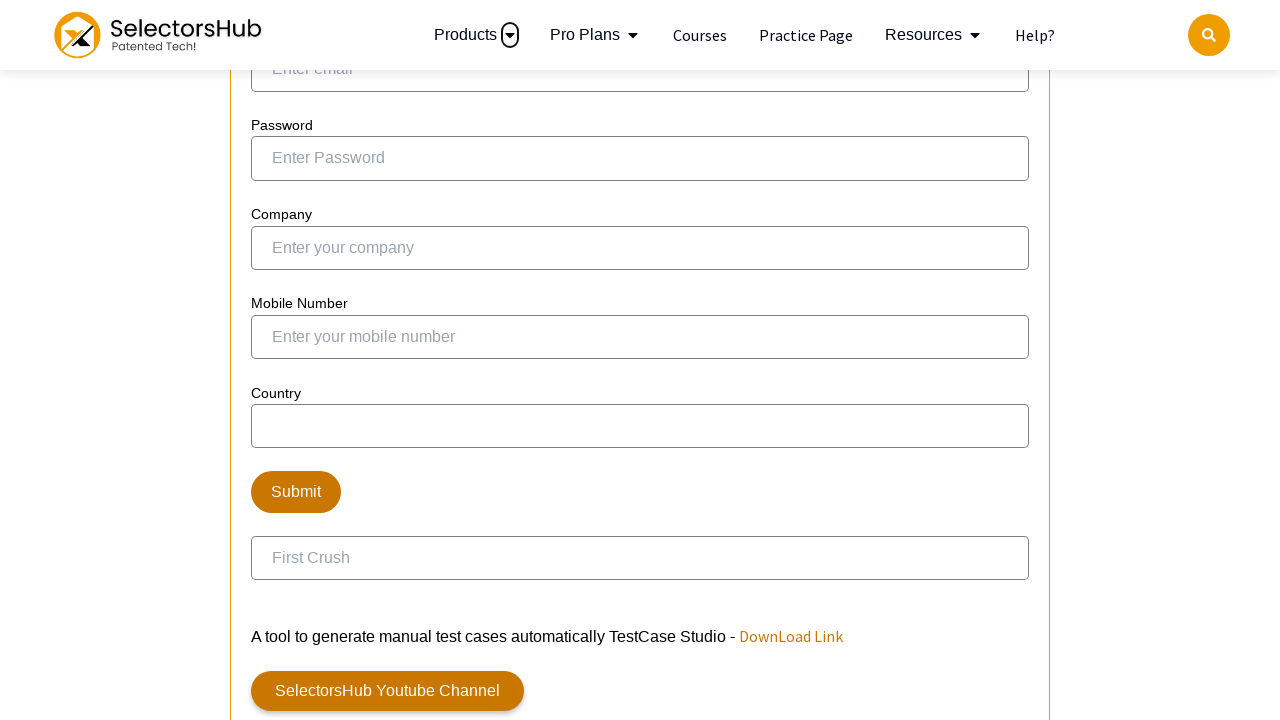

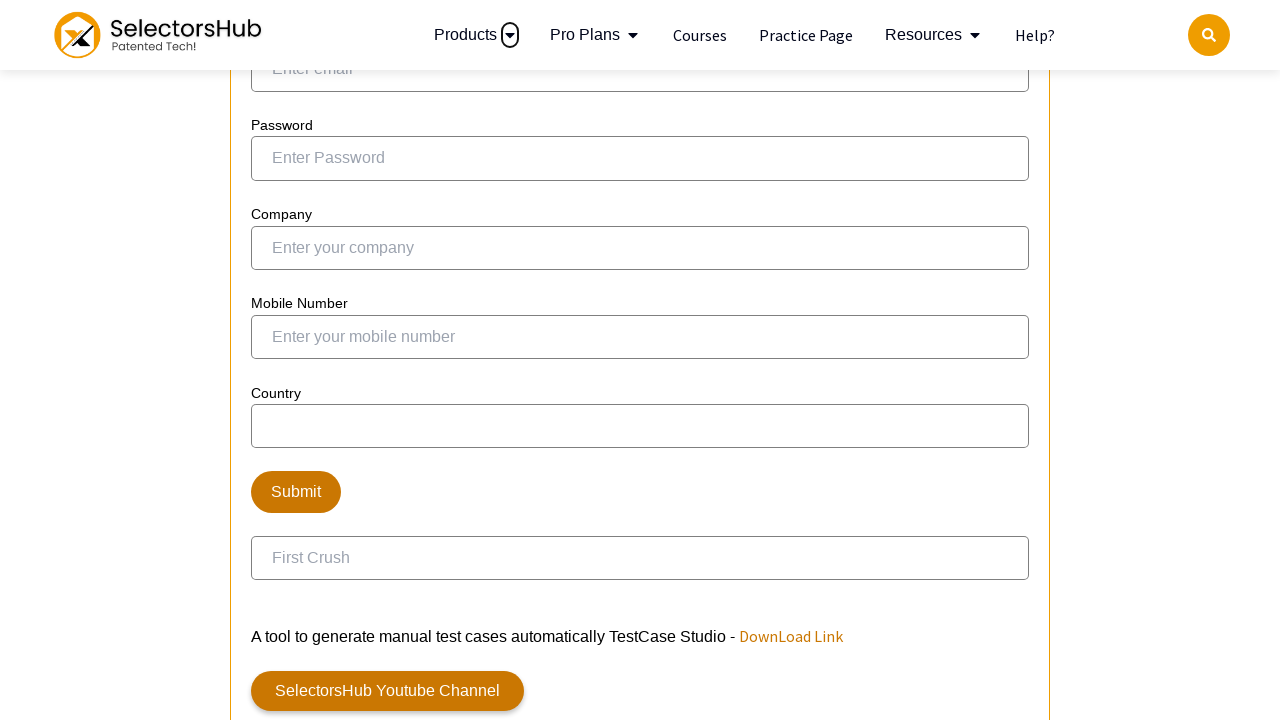